Tests modal dialog functionality by verifying that a modal appears on page load and can be closed by clicking the footer/close button

Starting URL: http://the-internet.herokuapp.com/entry_ad

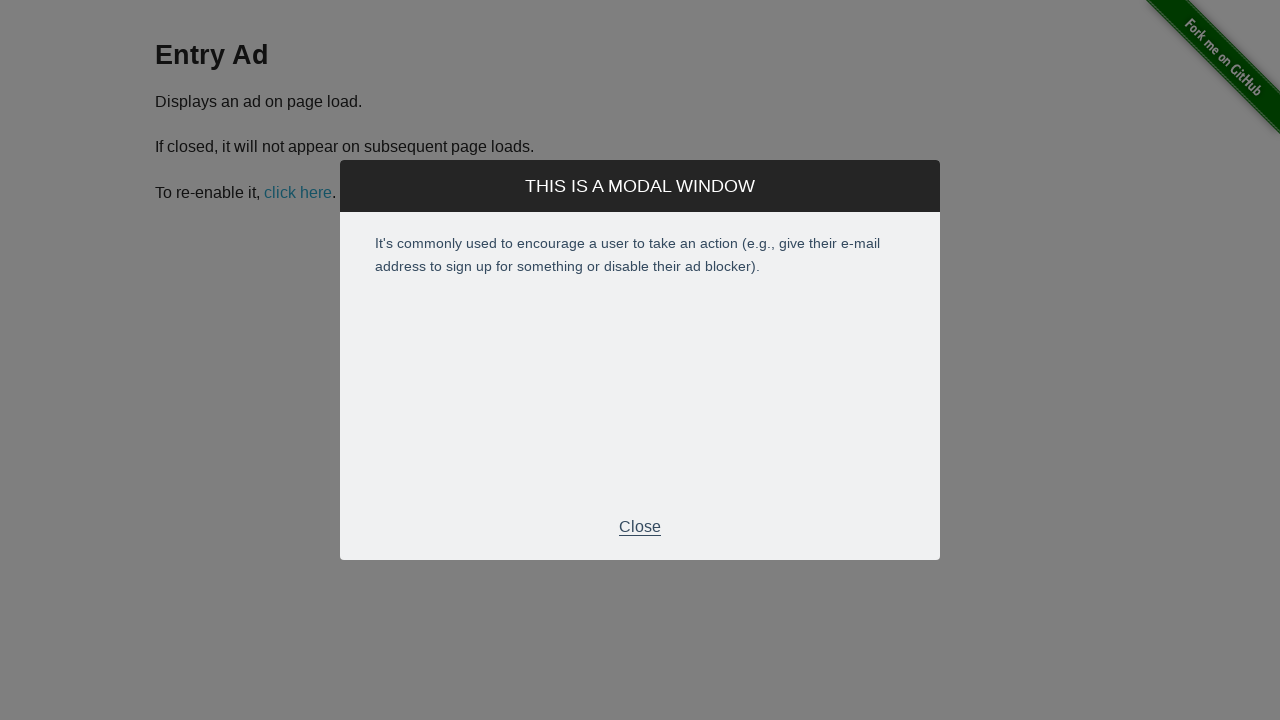

Modal dialog appeared on page load
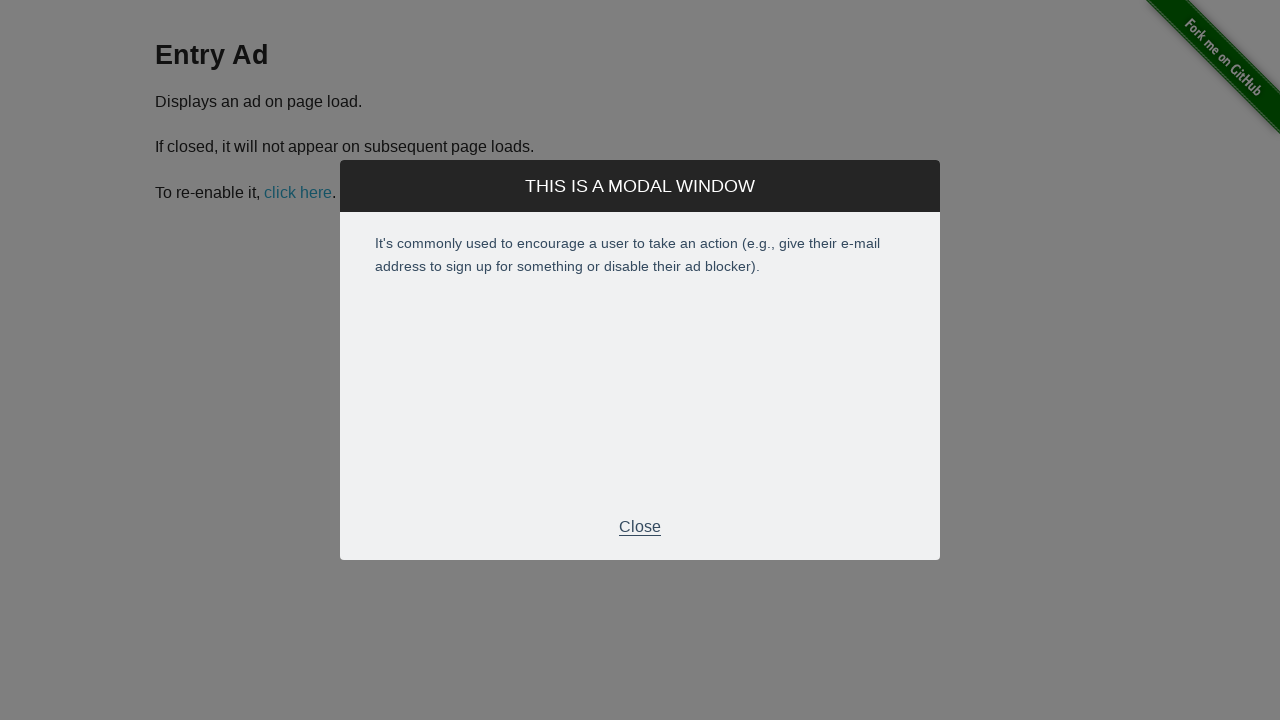

Verified modal is visible
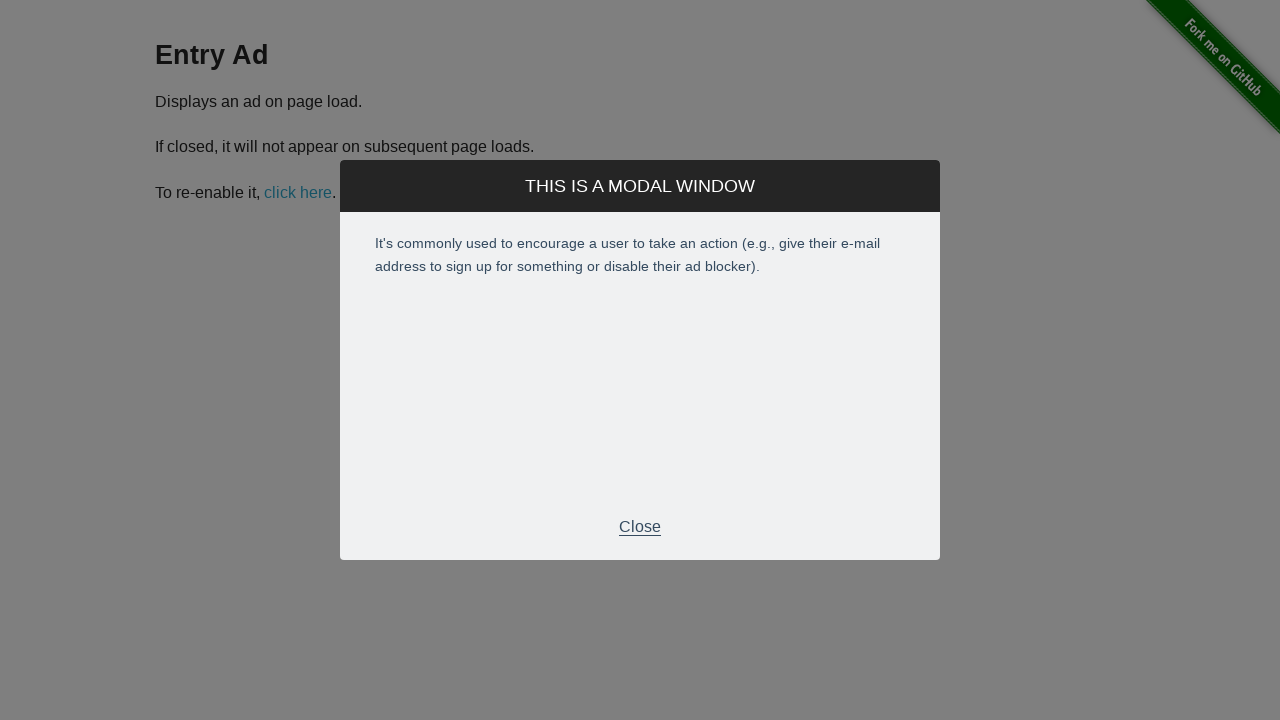

Clicked modal footer button to close modal at (640, 527) on .modal-footer
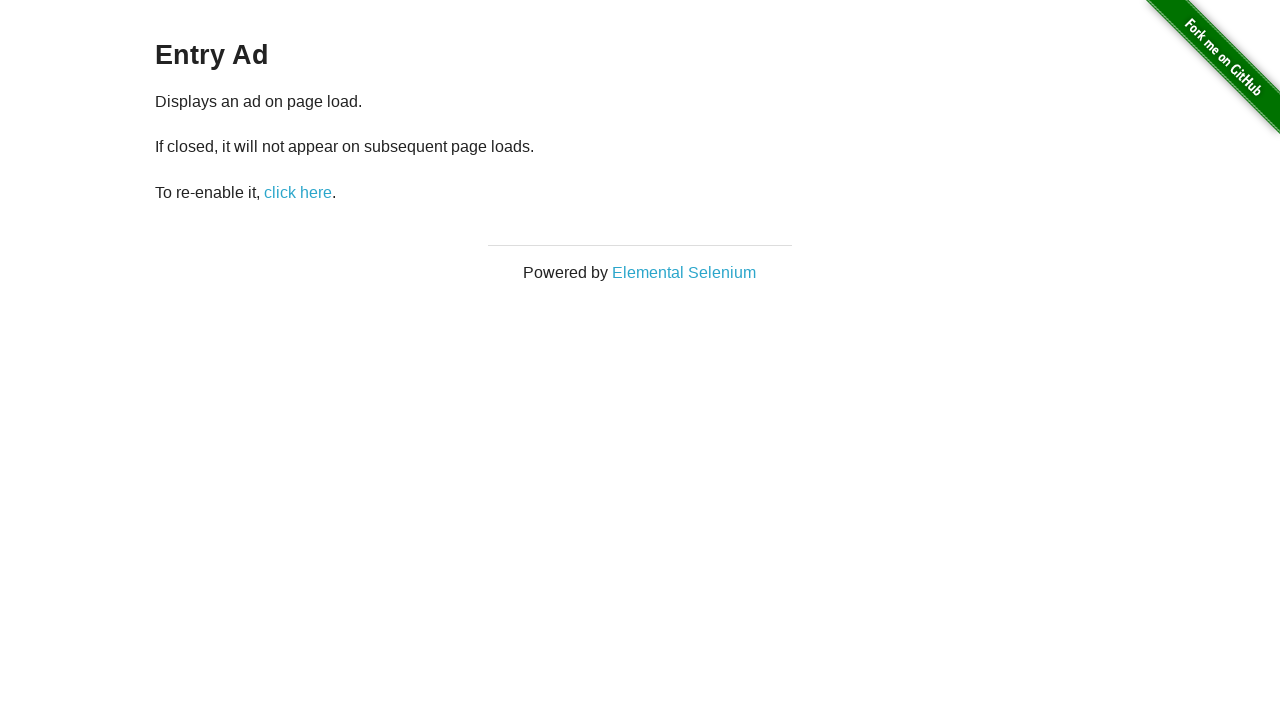

Waited for modal close animation to complete
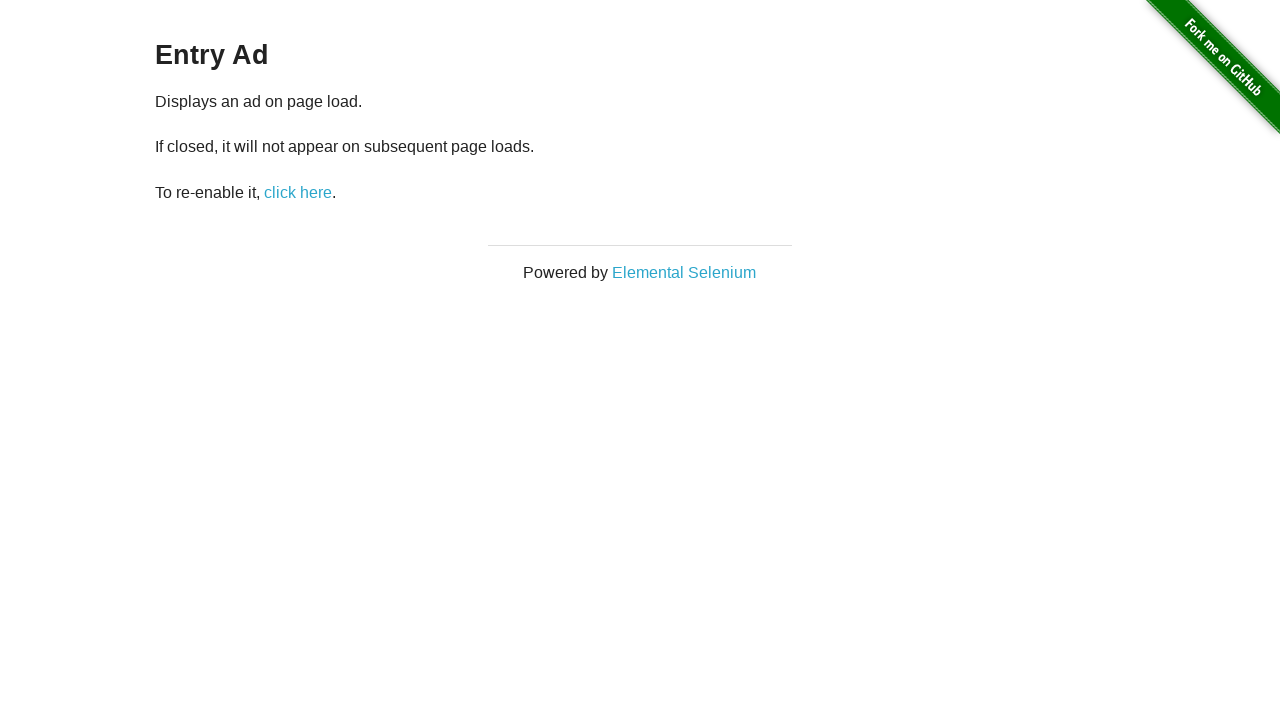

Verified modal is no longer visible after closing
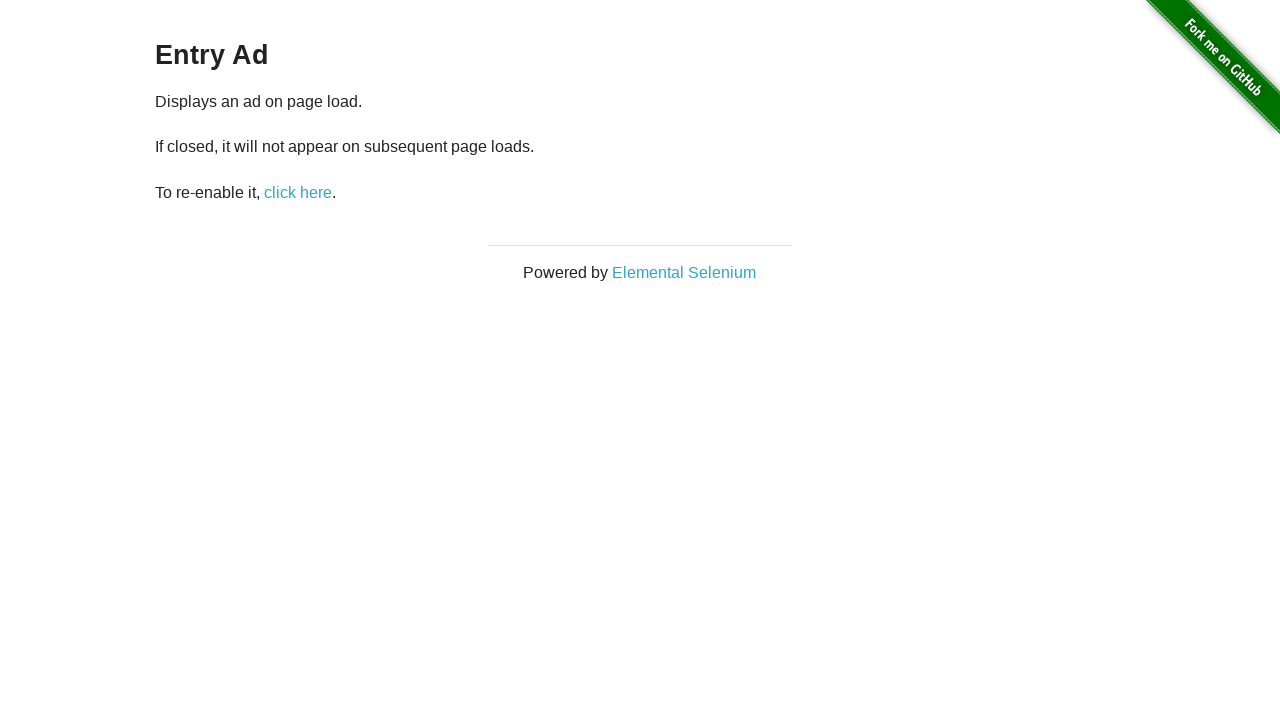

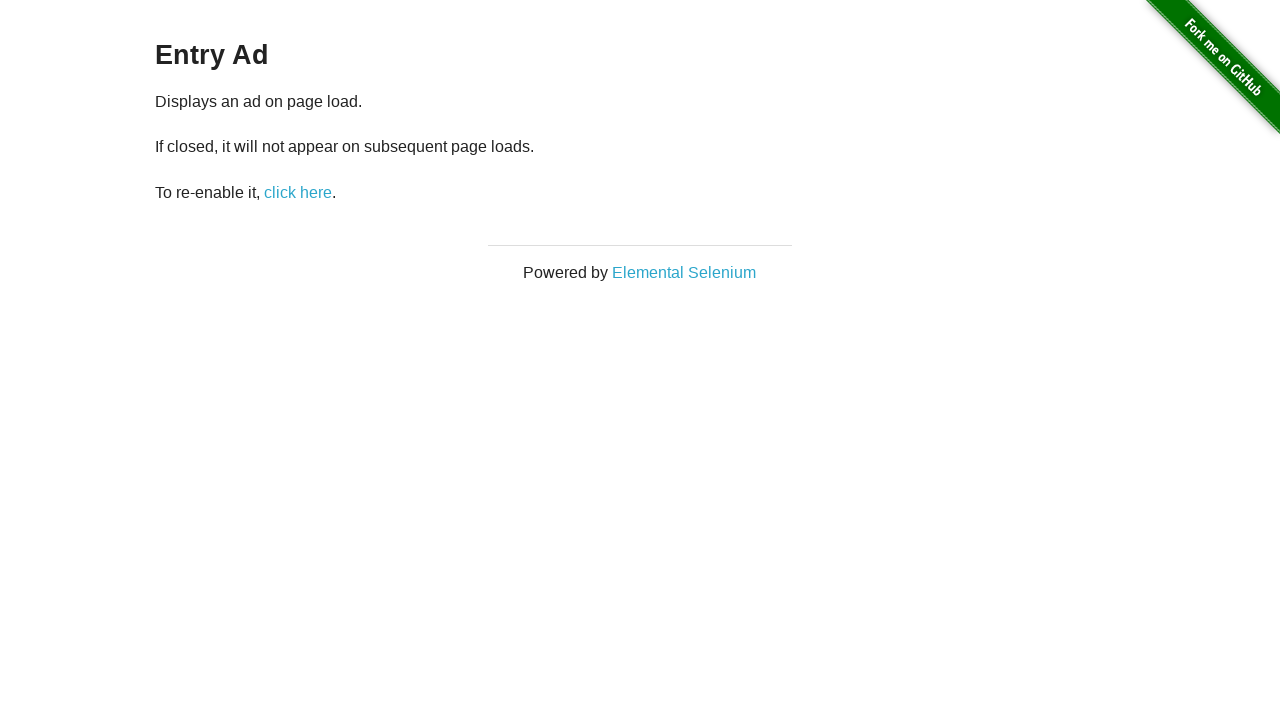